Tests drag and drop functionality by dragging an element from source to destination on a test automation practice page

Starting URL: http://testautomationpractice.blogspot.com/

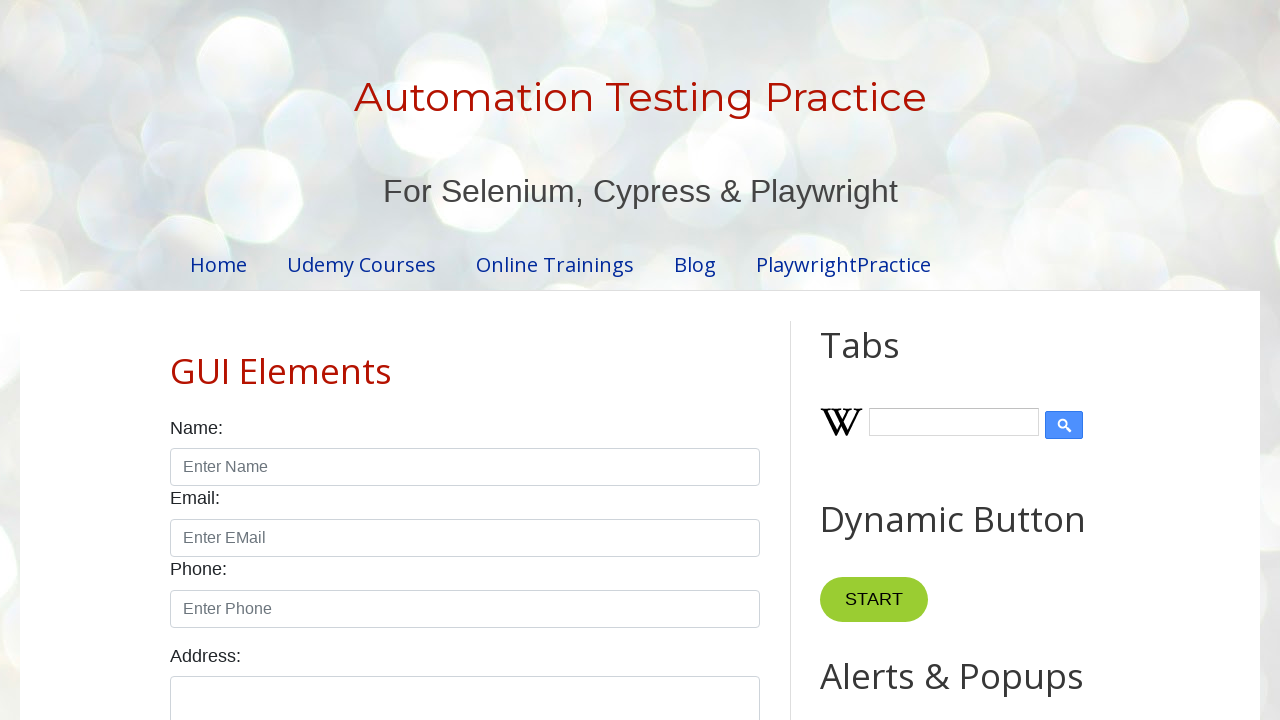

Scrolled down 500px to make drag and drop elements visible
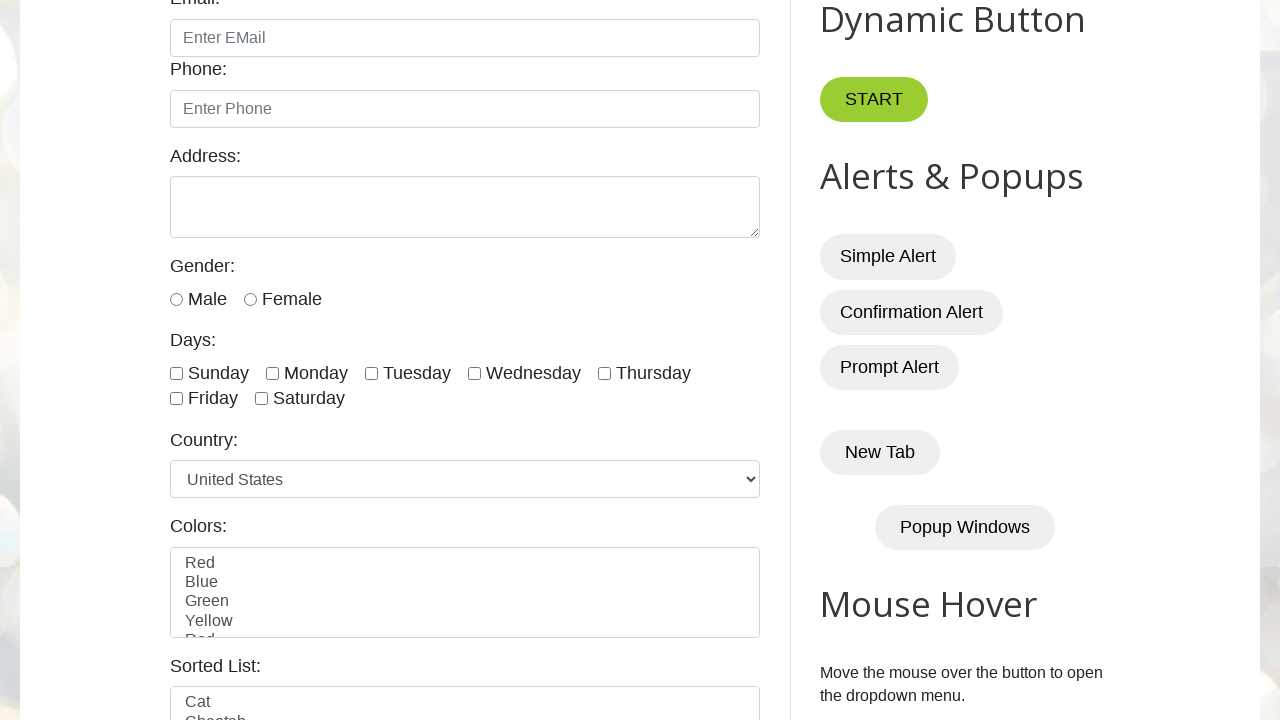

Waited for draggable element (#draggable) to be available
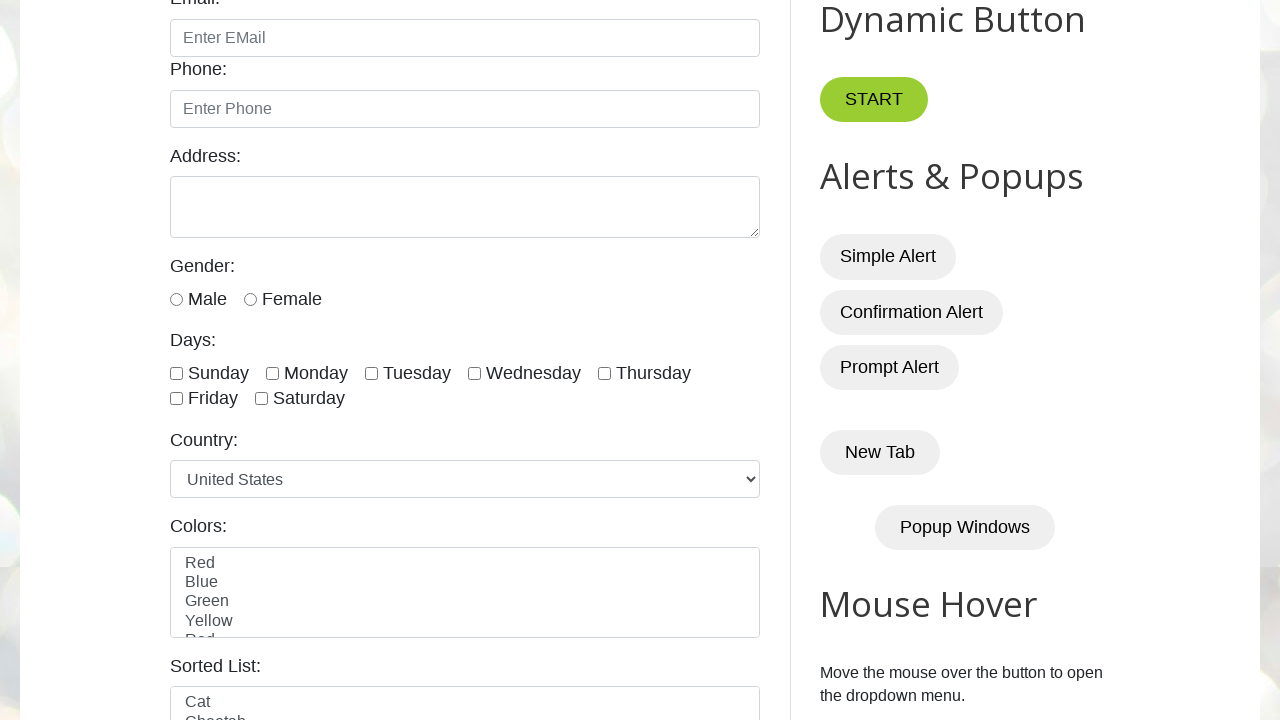

Waited for droppable element (#droppable) to be available
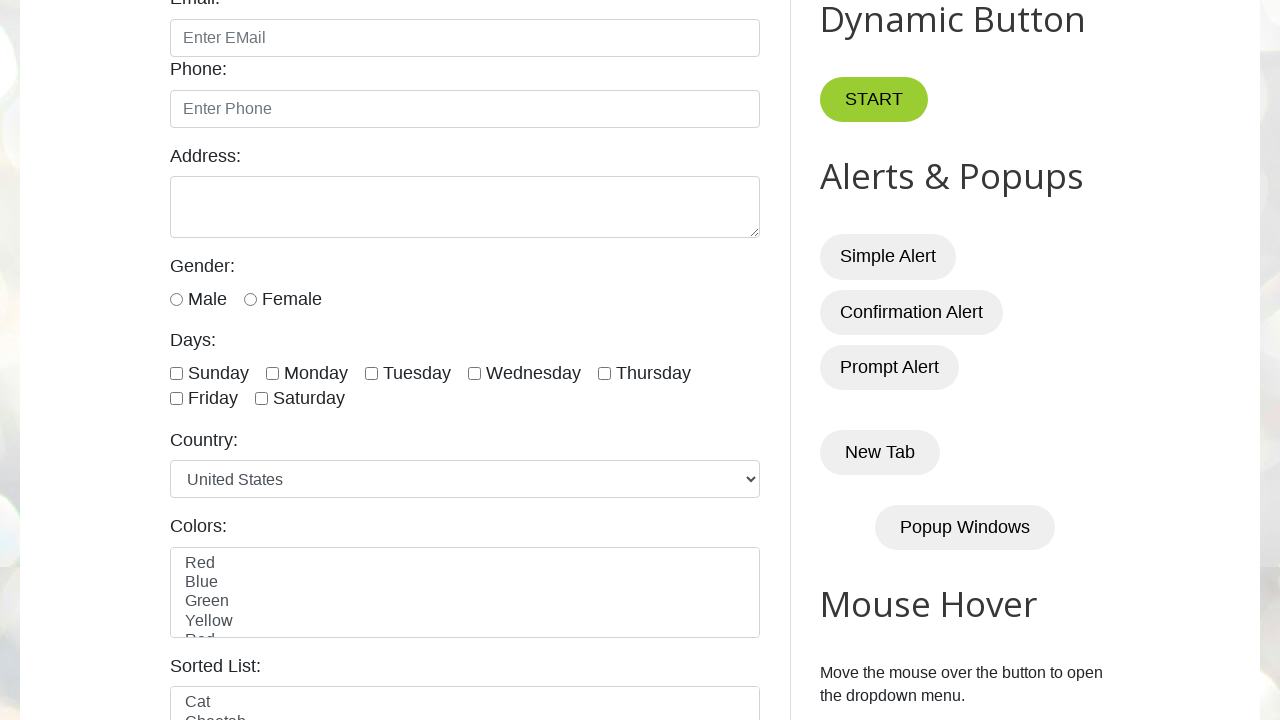

Located the draggable source element
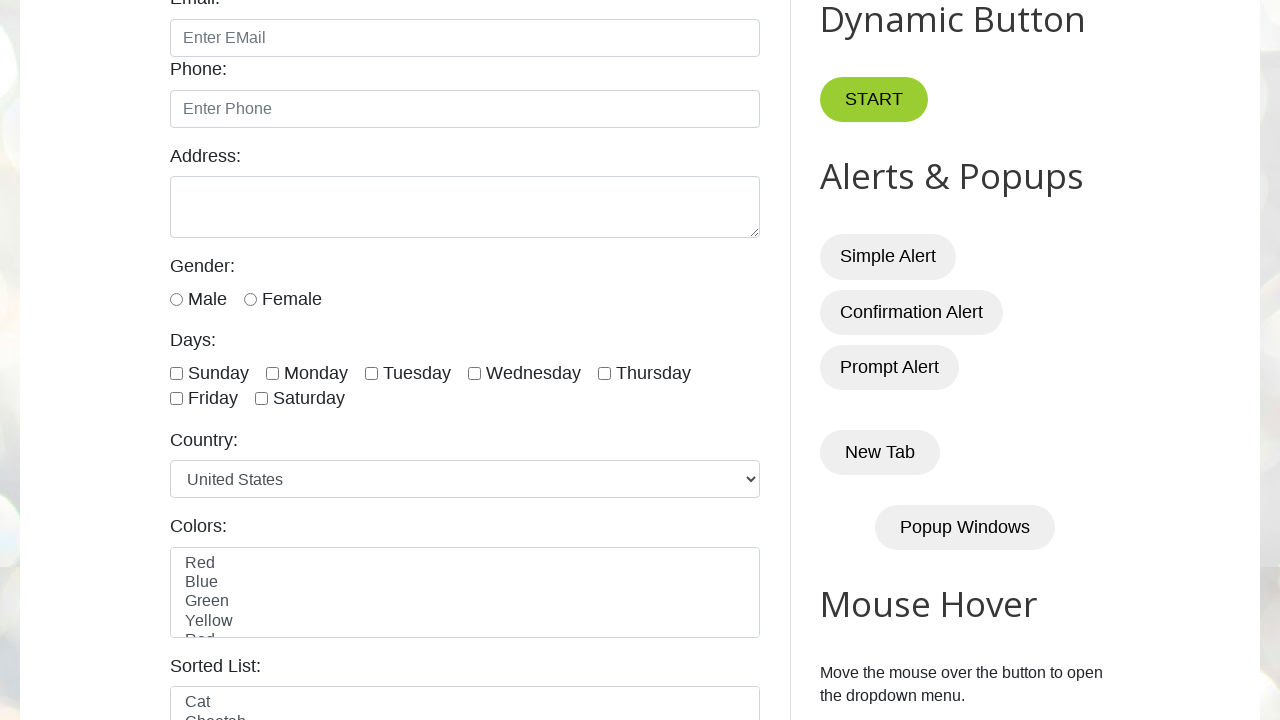

Located the droppable destination element
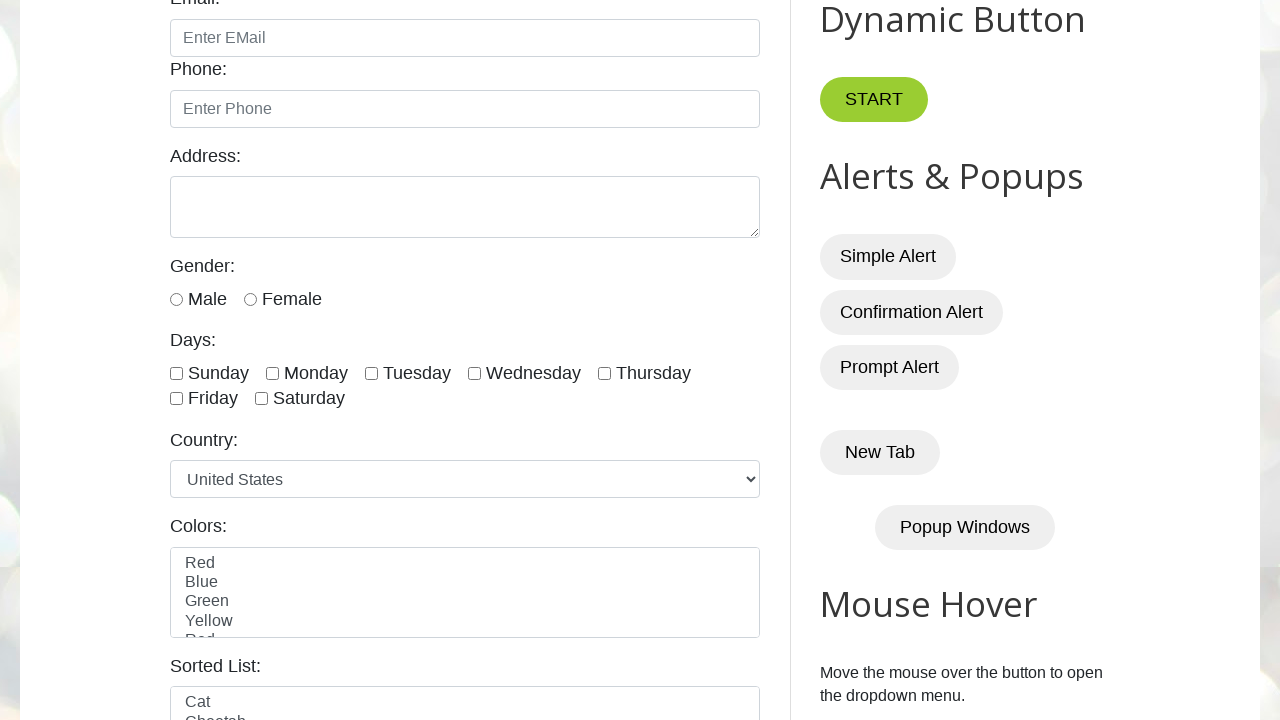

Performed drag and drop operation from source to destination at (1015, 386)
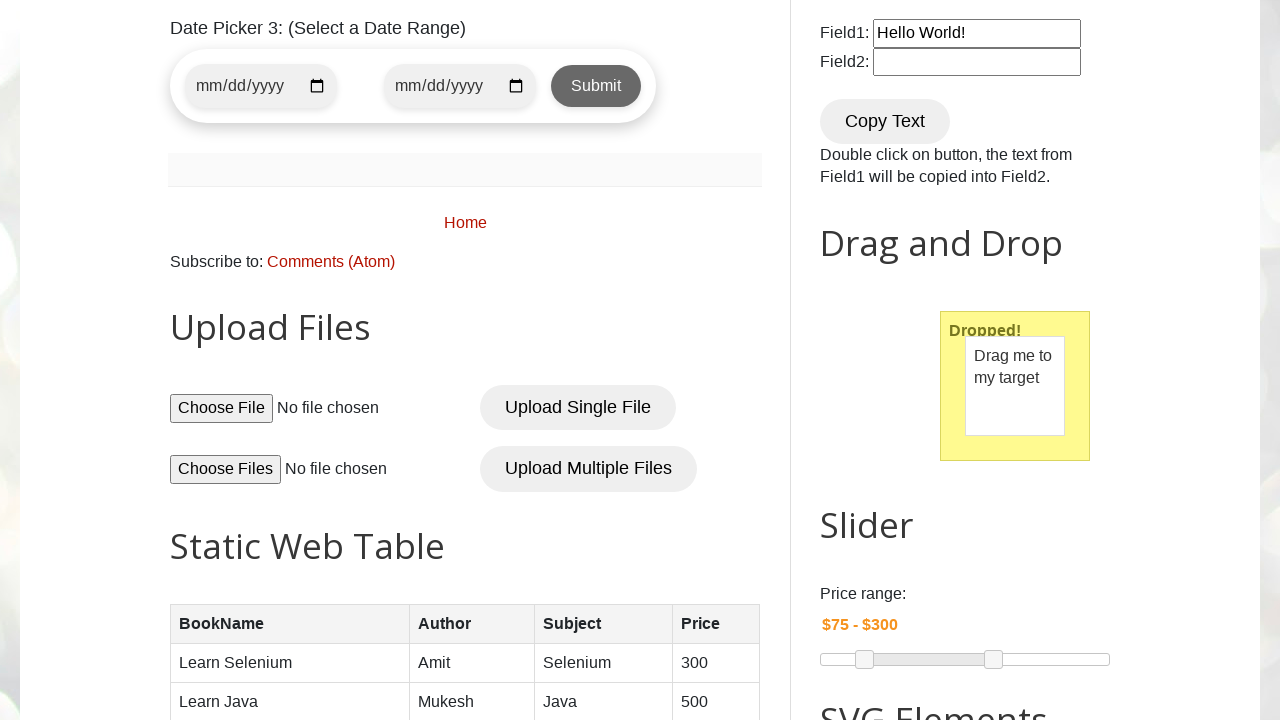

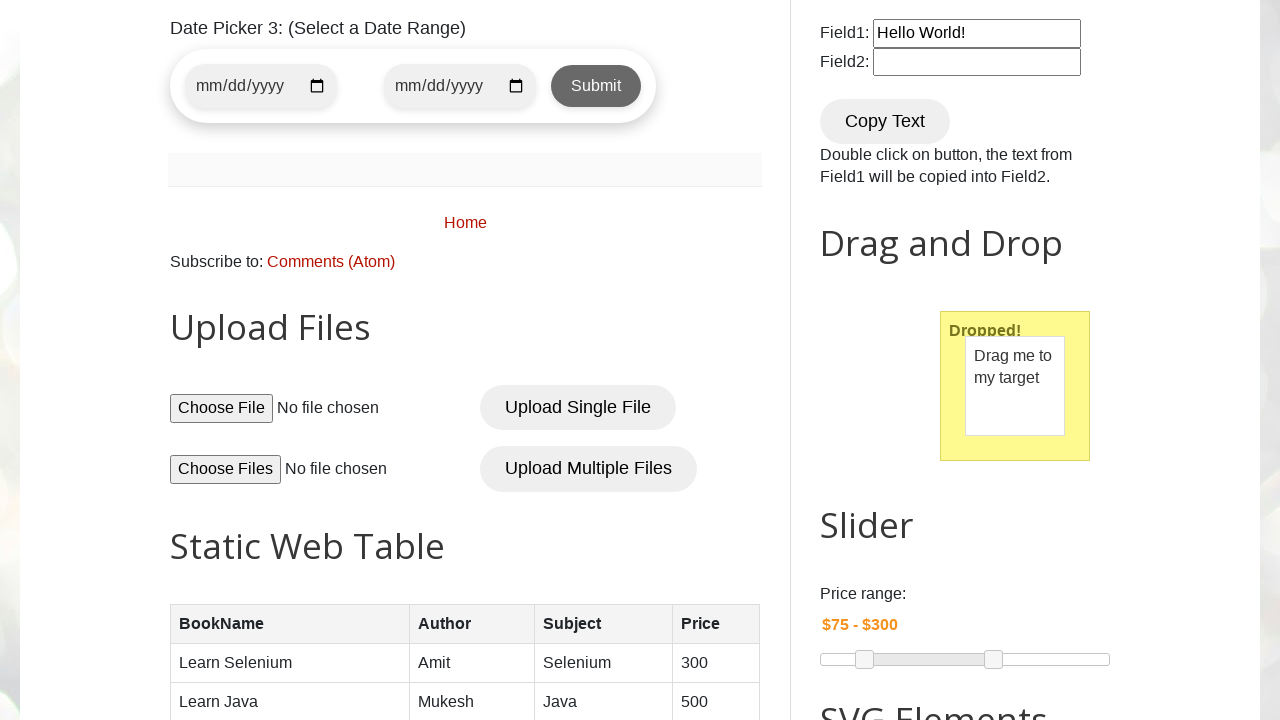